Tests form interaction by reading two numbers from the page, calculating their sum, selecting the result from a dropdown menu, and submitting the form.

Starting URL: http://suninjuly.github.io/selects2.html

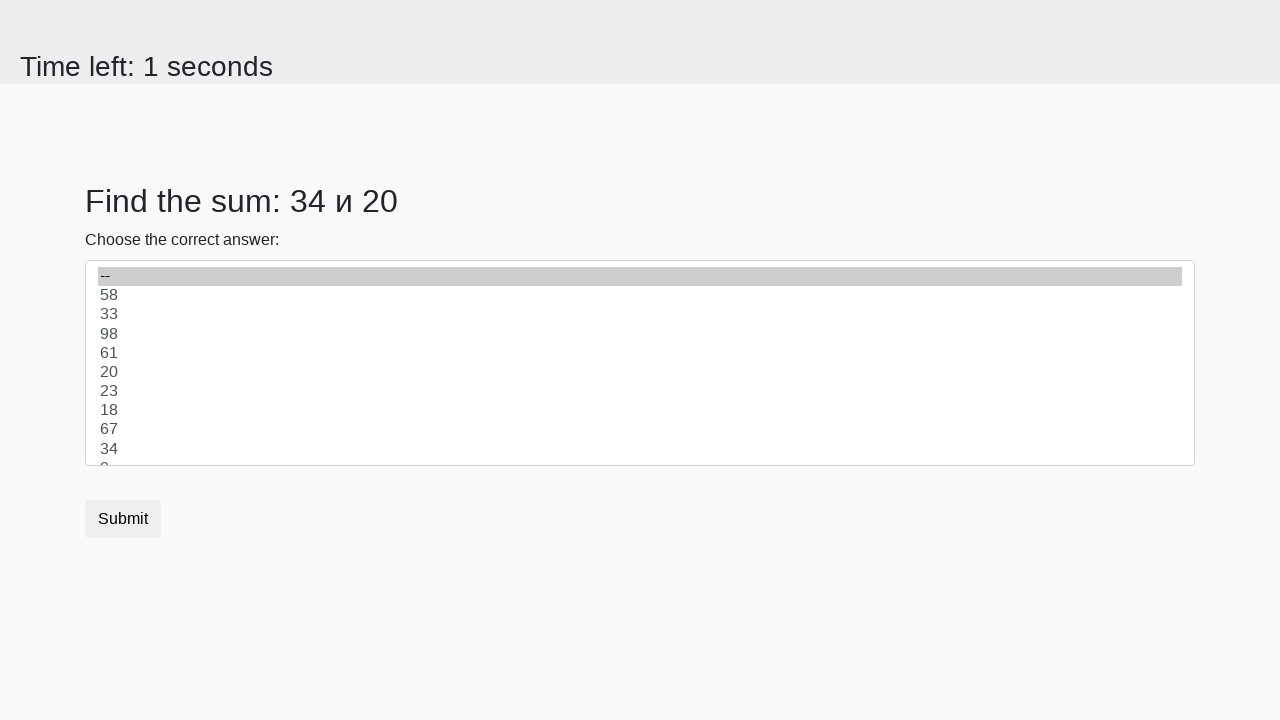

Read first number from #num1 element
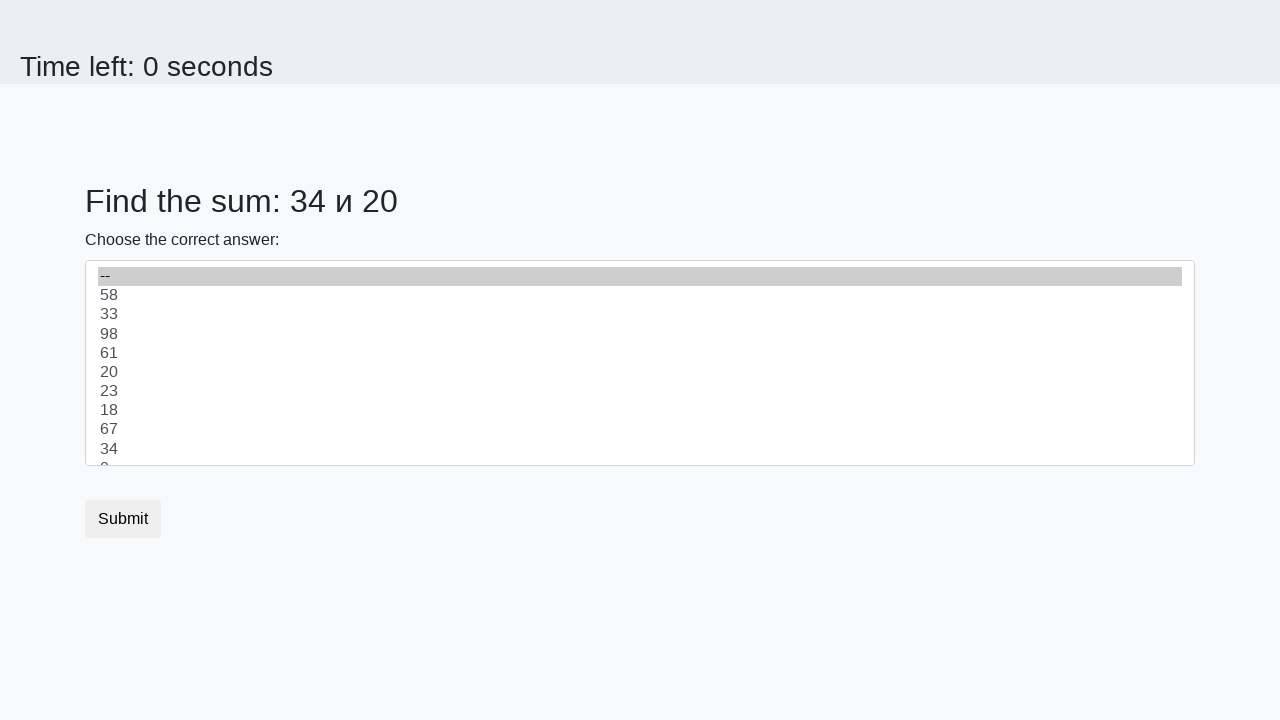

Read second number from #num2 element
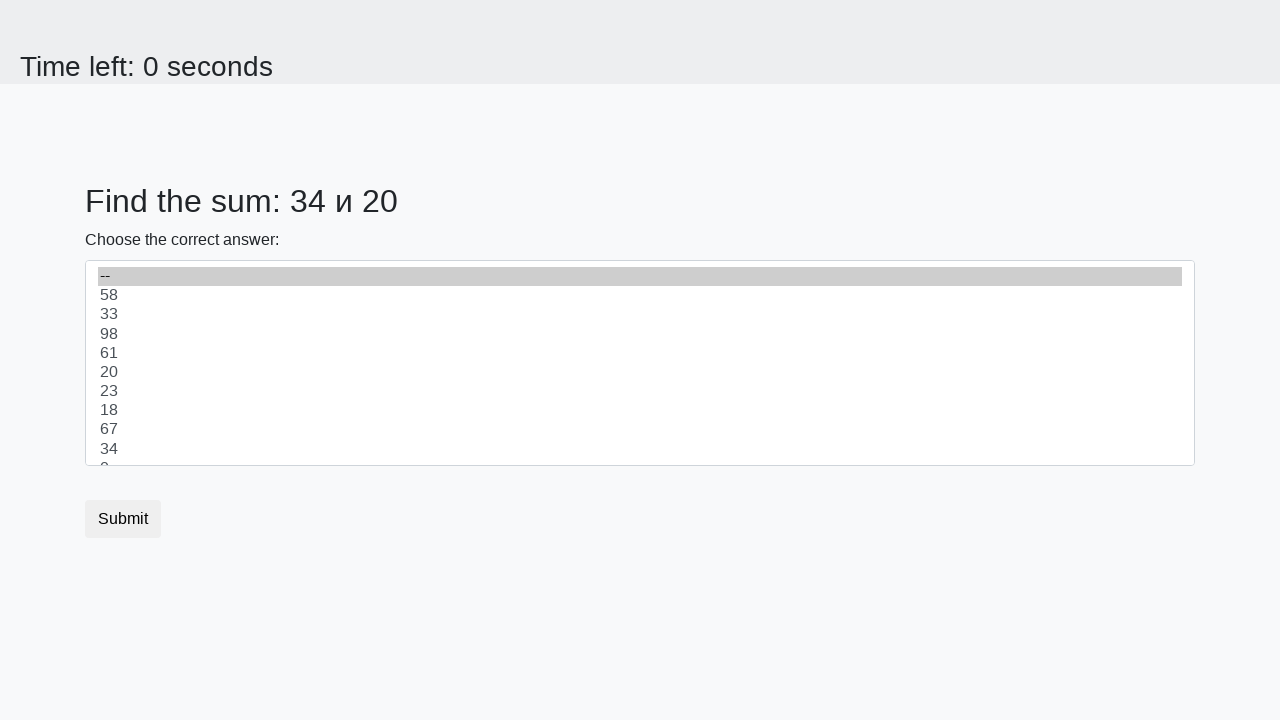

Calculated sum: 34 + 20 = 54
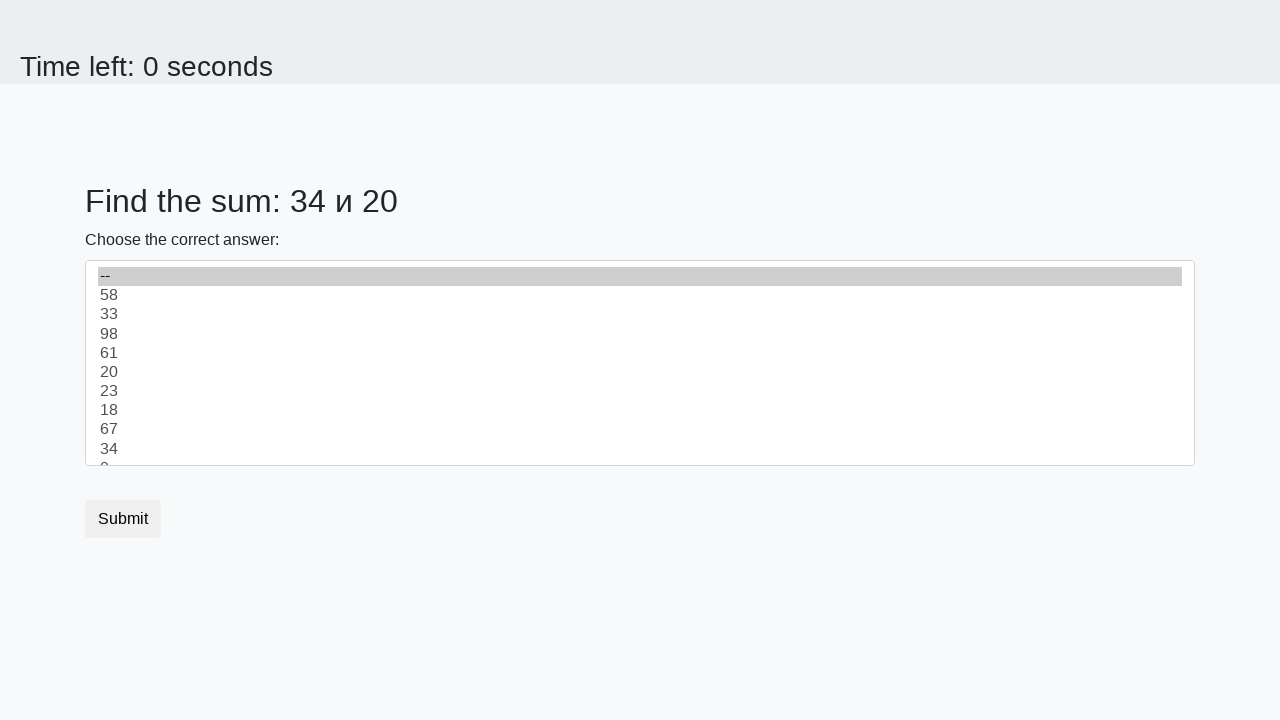

Selected value 54 from dropdown menu on select
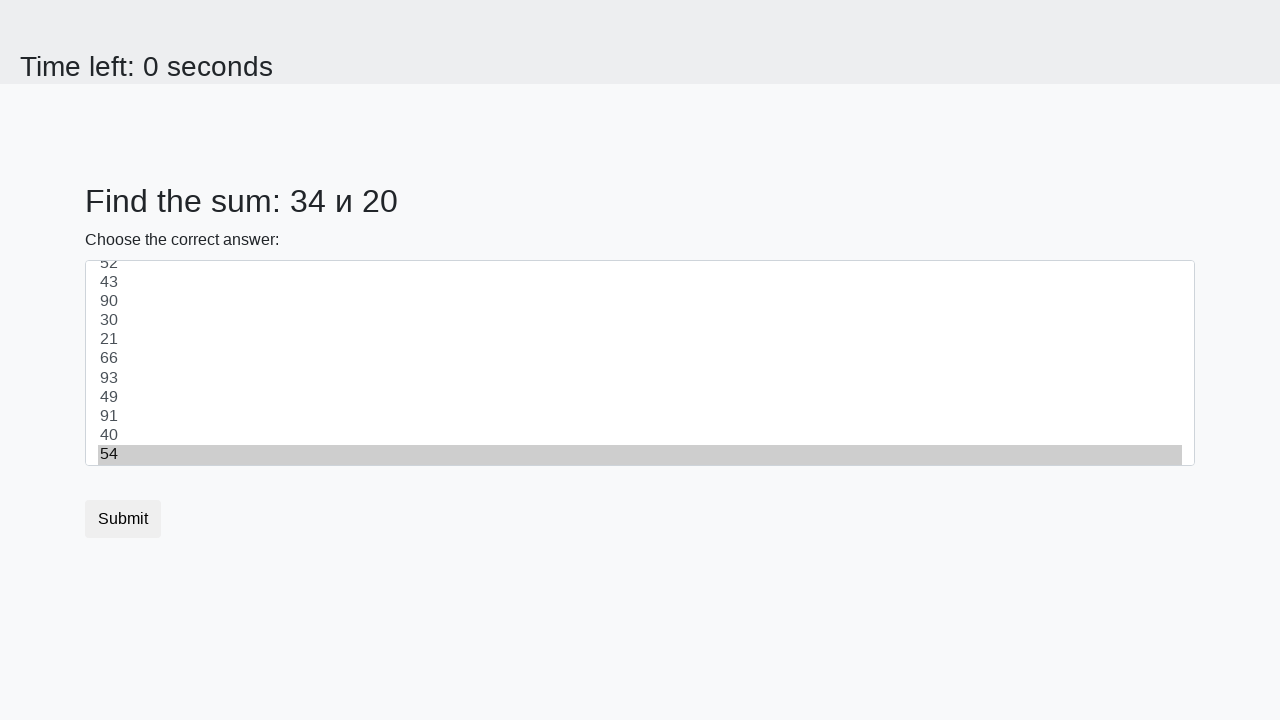

Clicked submit button to submit the form at (123, 519) on button.btn
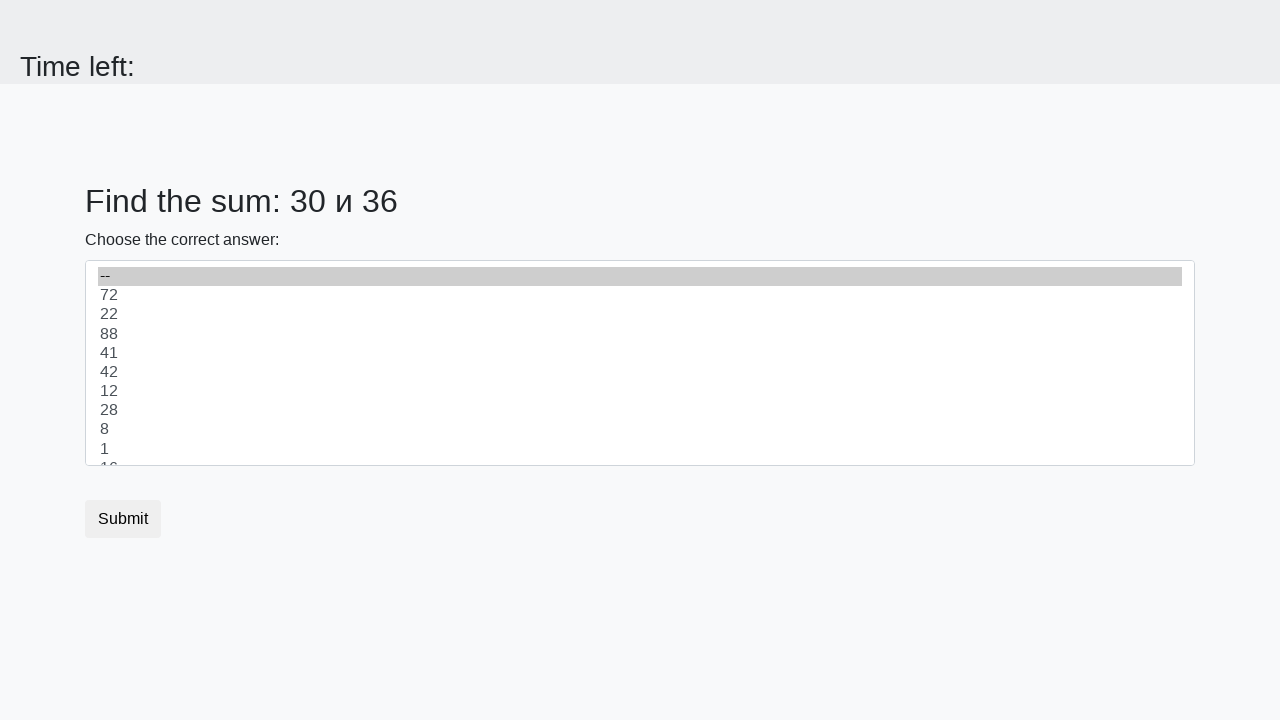

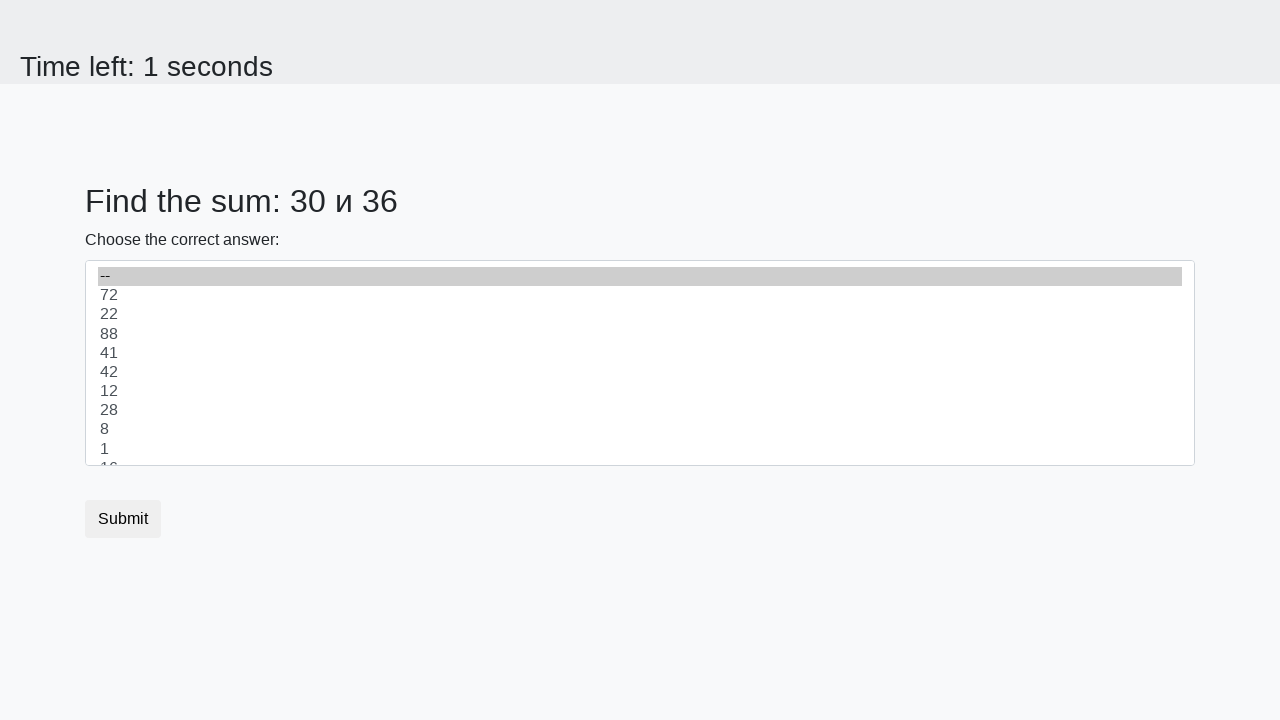